Tests checkbox functionality by finding and clicking all checkboxes with name "sports" within a specific div element

Starting URL: http://www.tizag.com/htmlT/htmlcheckboxes.php

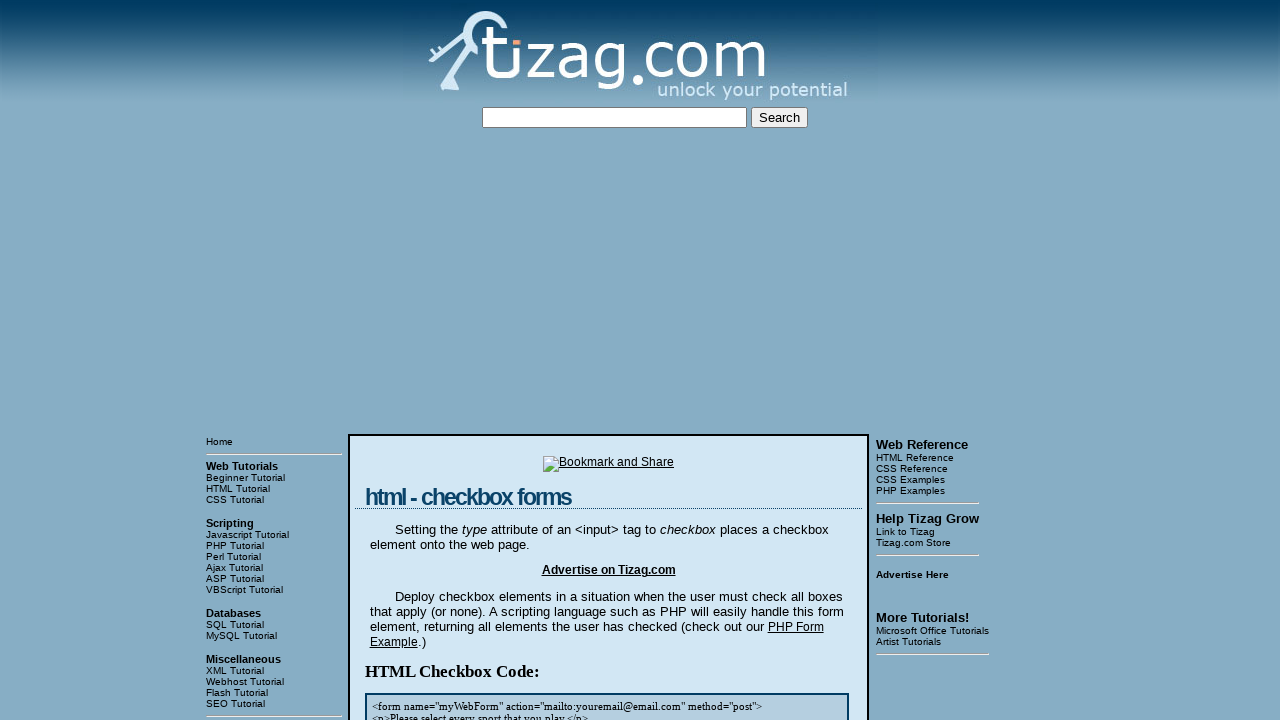

Waited for page to load (domcontentloaded)
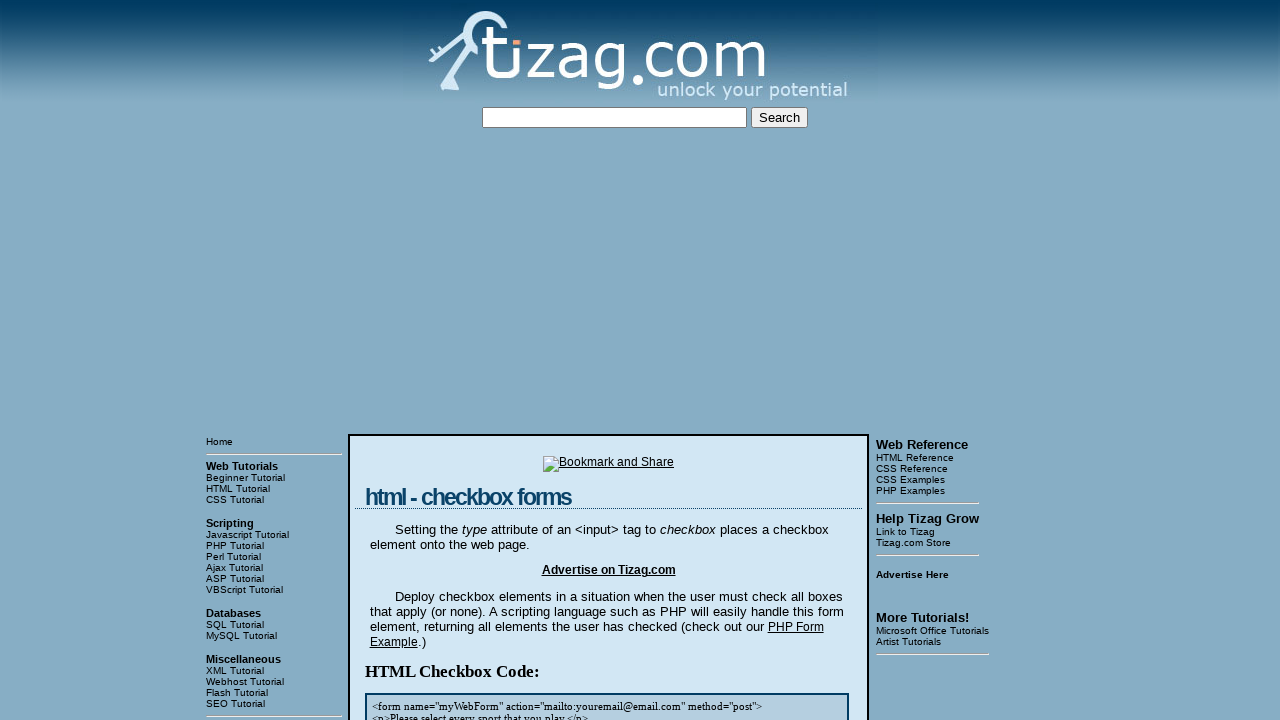

Located the checkbox container div element
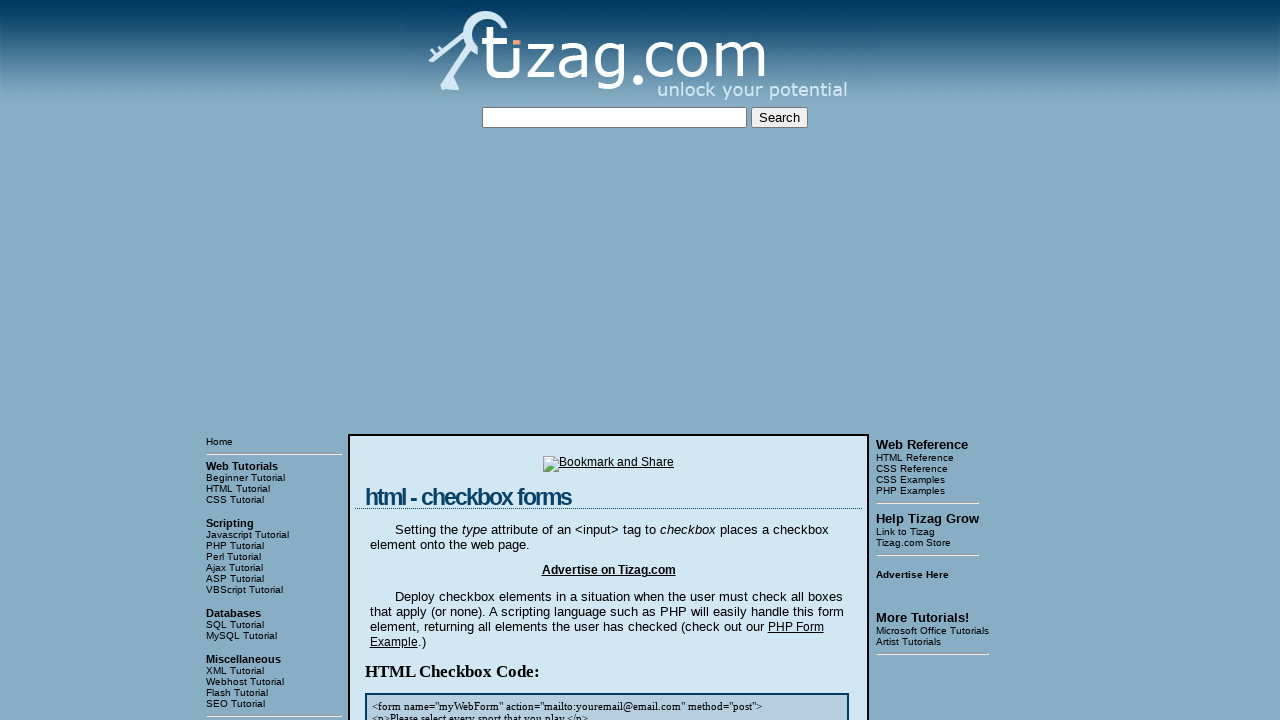

Found all checkboxes with name 'sports' within the container
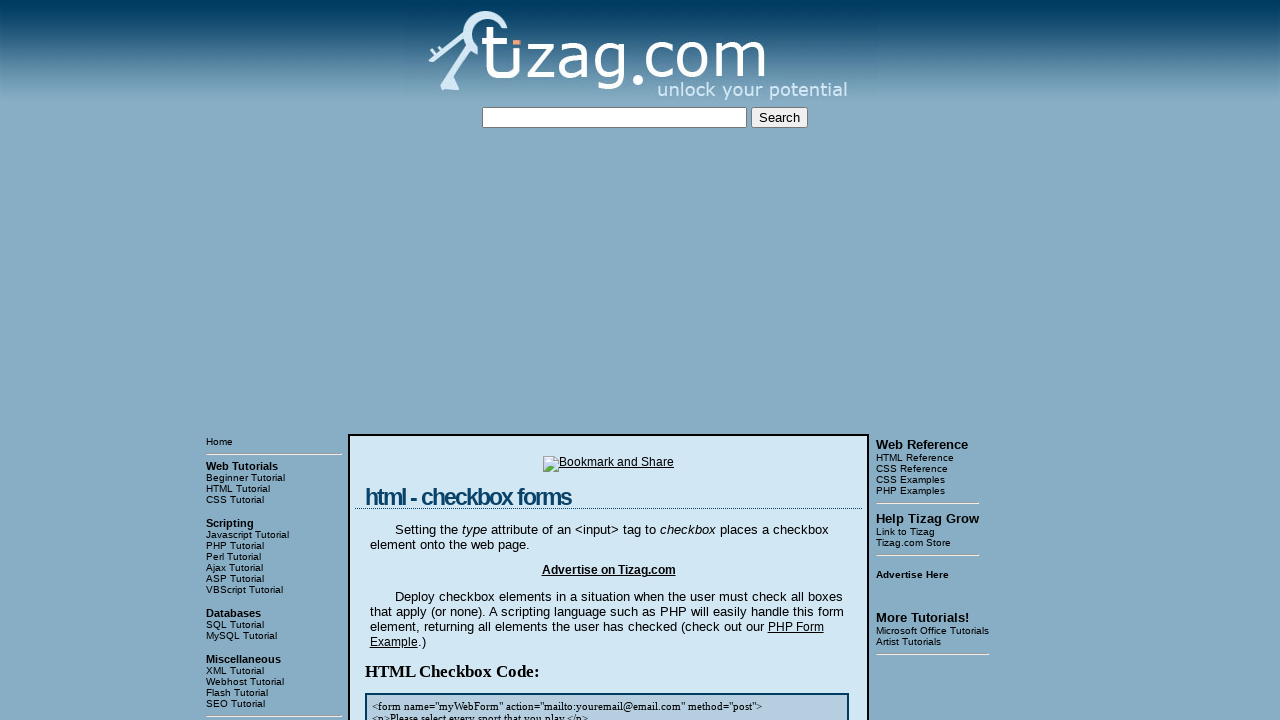

Clicked a sports checkbox at (422, 360) on //tr/td/div[4]//input[@name='sports'] >> nth=0
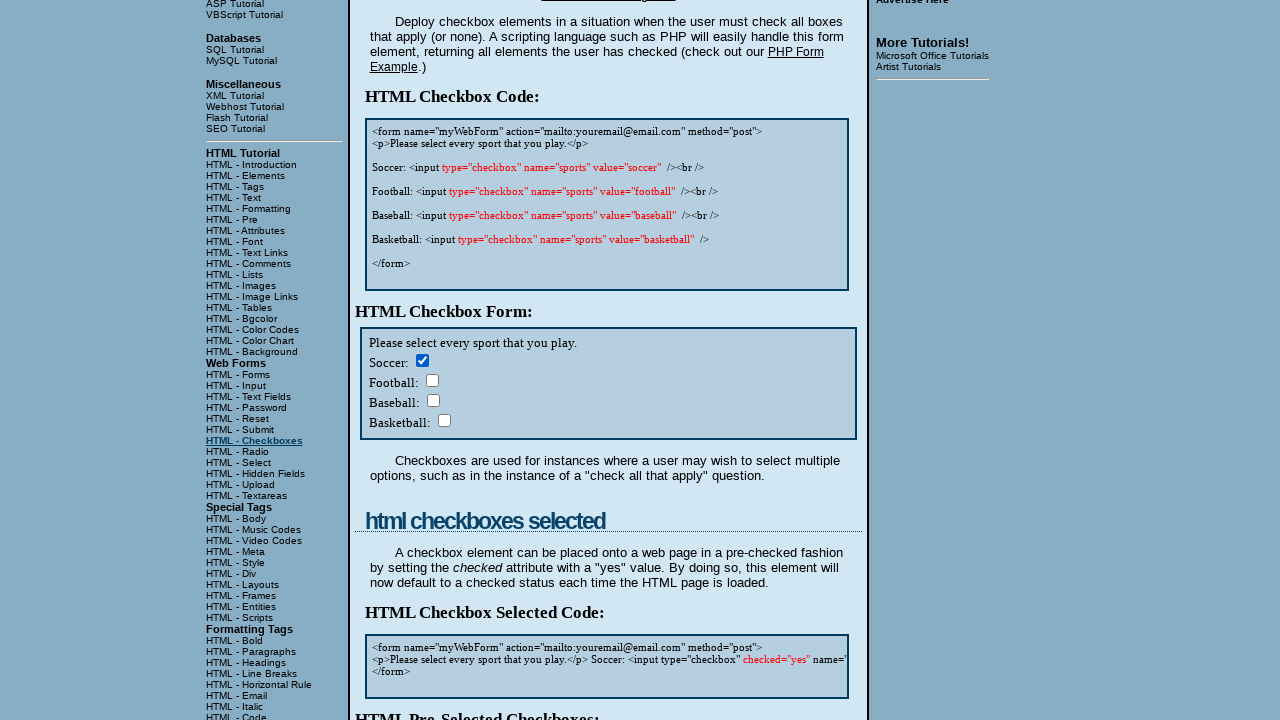

Clicked a sports checkbox at (432, 380) on //tr/td/div[4]//input[@name='sports'] >> nth=1
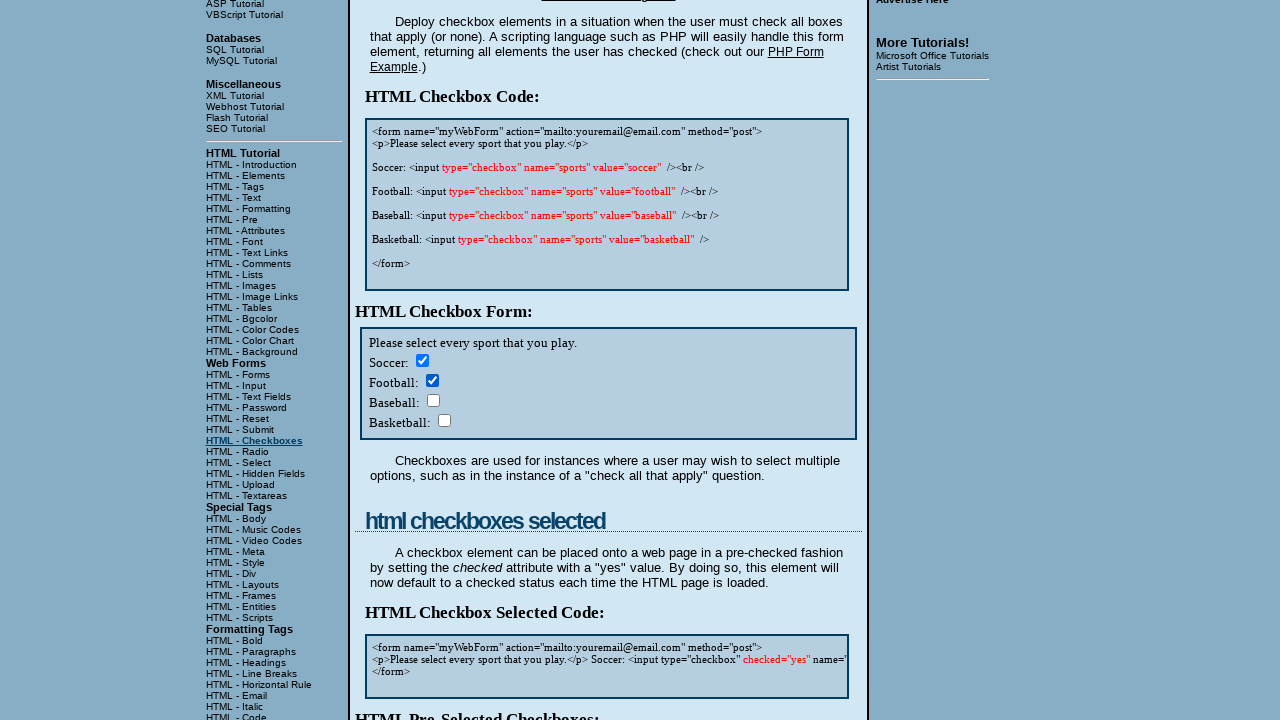

Clicked a sports checkbox at (433, 400) on //tr/td/div[4]//input[@name='sports'] >> nth=2
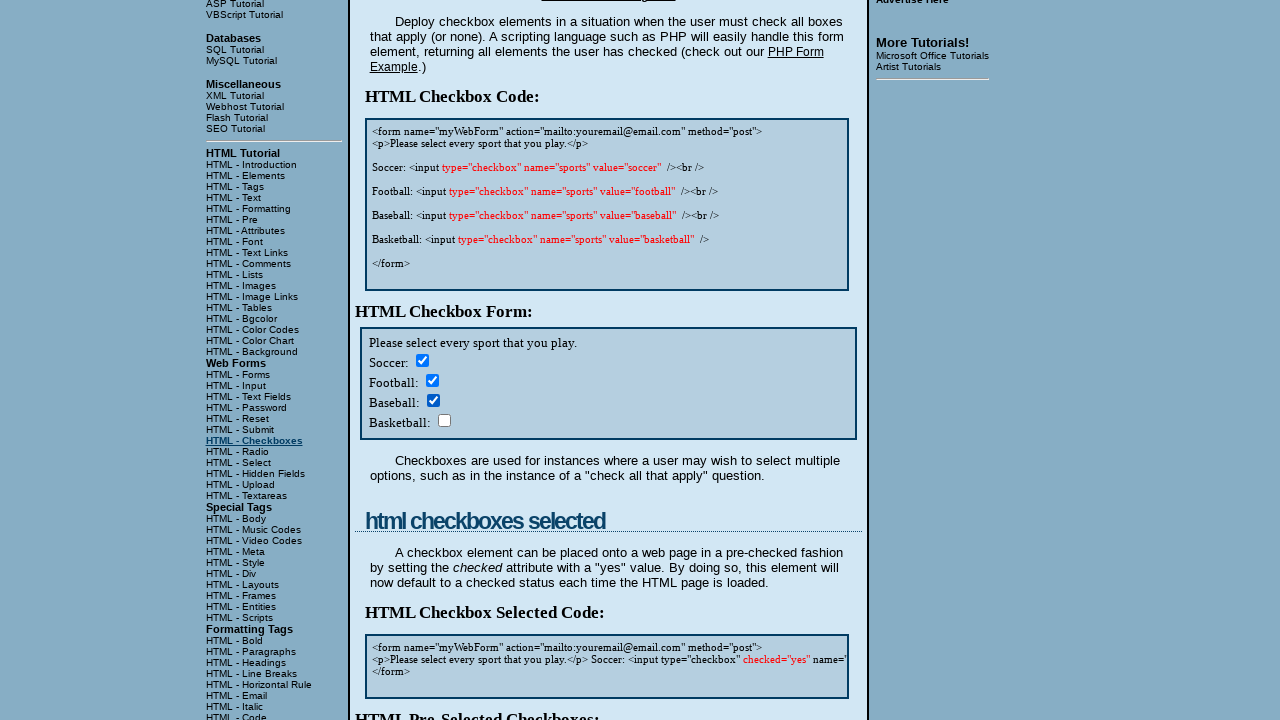

Clicked a sports checkbox at (444, 420) on //tr/td/div[4]//input[@name='sports'] >> nth=3
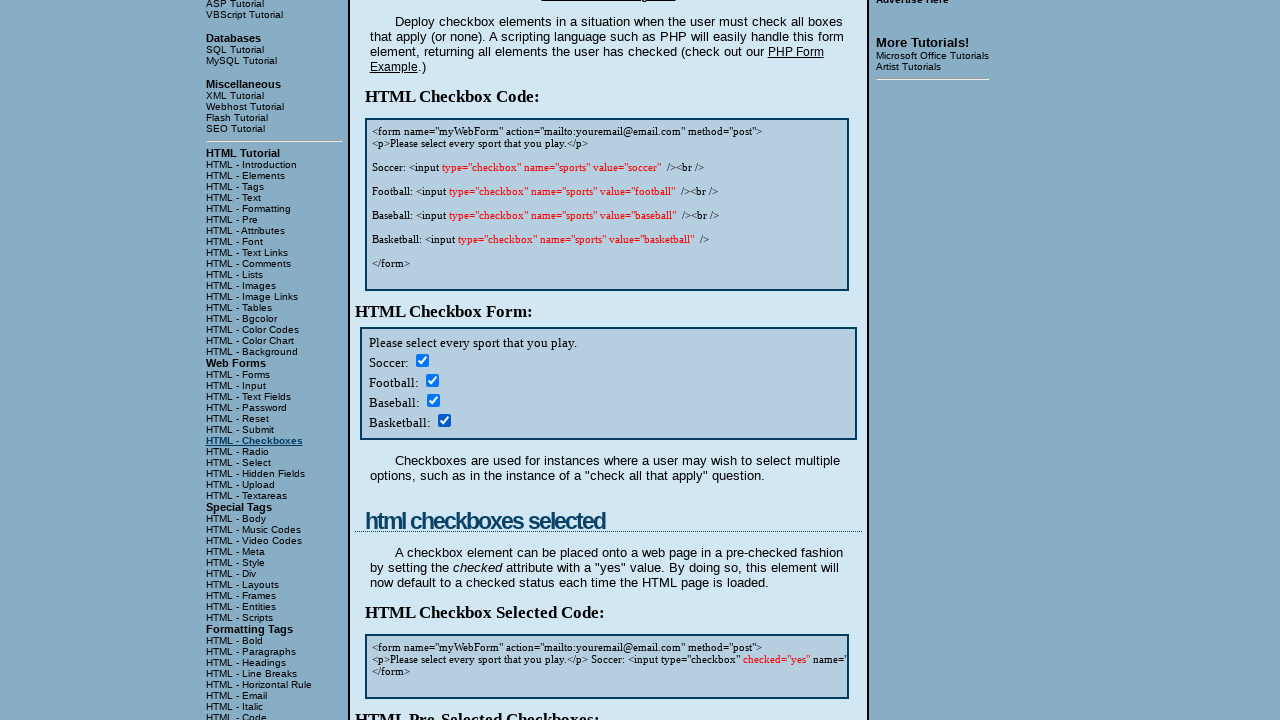

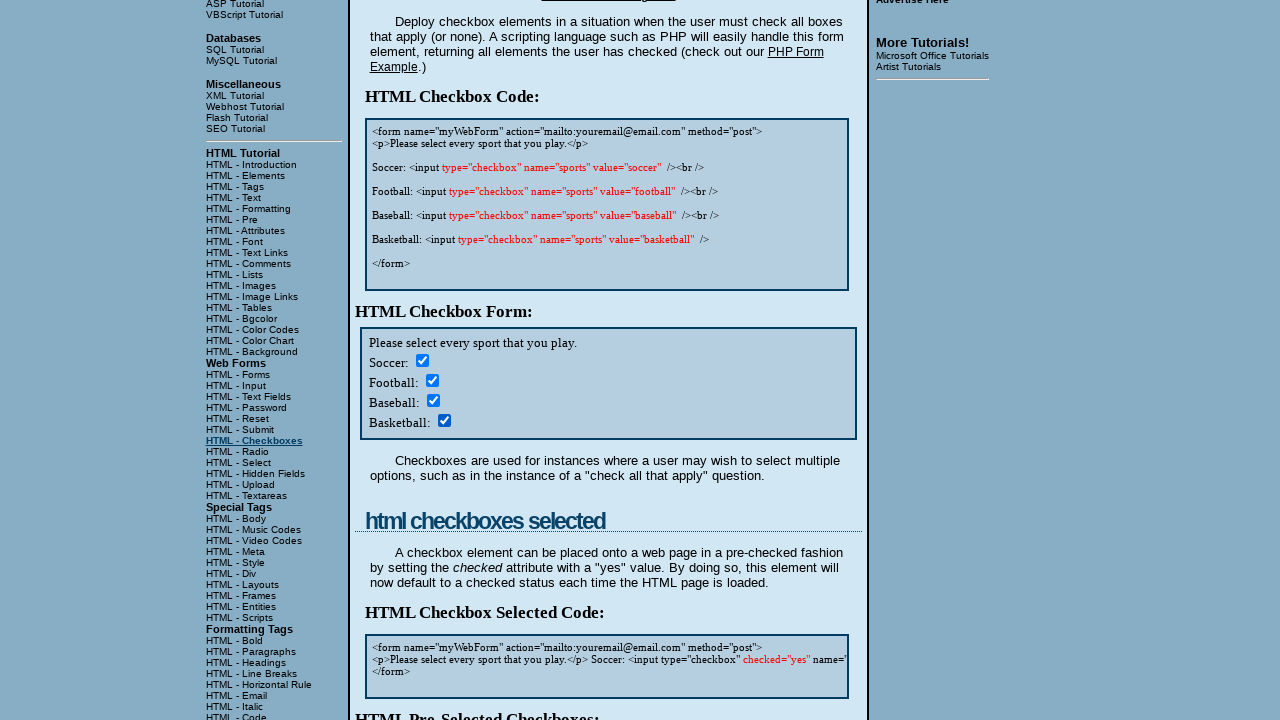